Tests a registration form by clicking on the Male radio button and verifying it can be selected

Starting URL: https://demo.automationtesting.in/Register.html

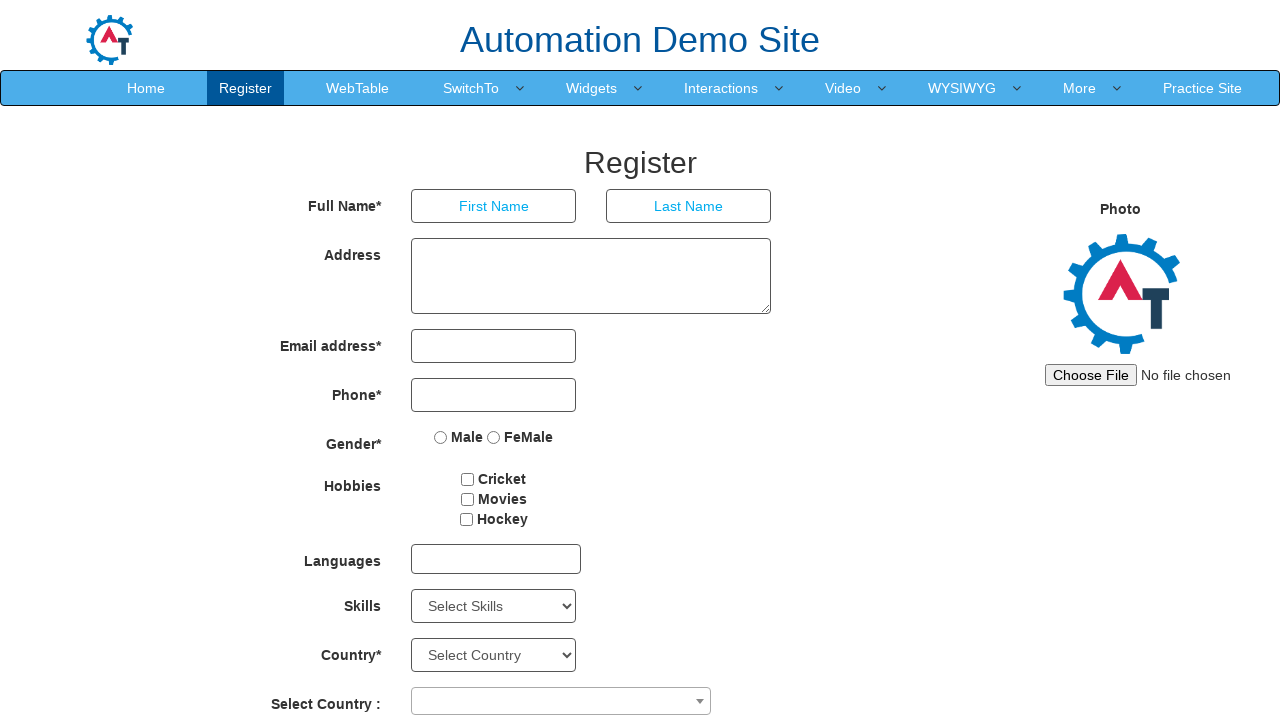

Clicked on the Male radio button at (441, 437) on input[value='Male']
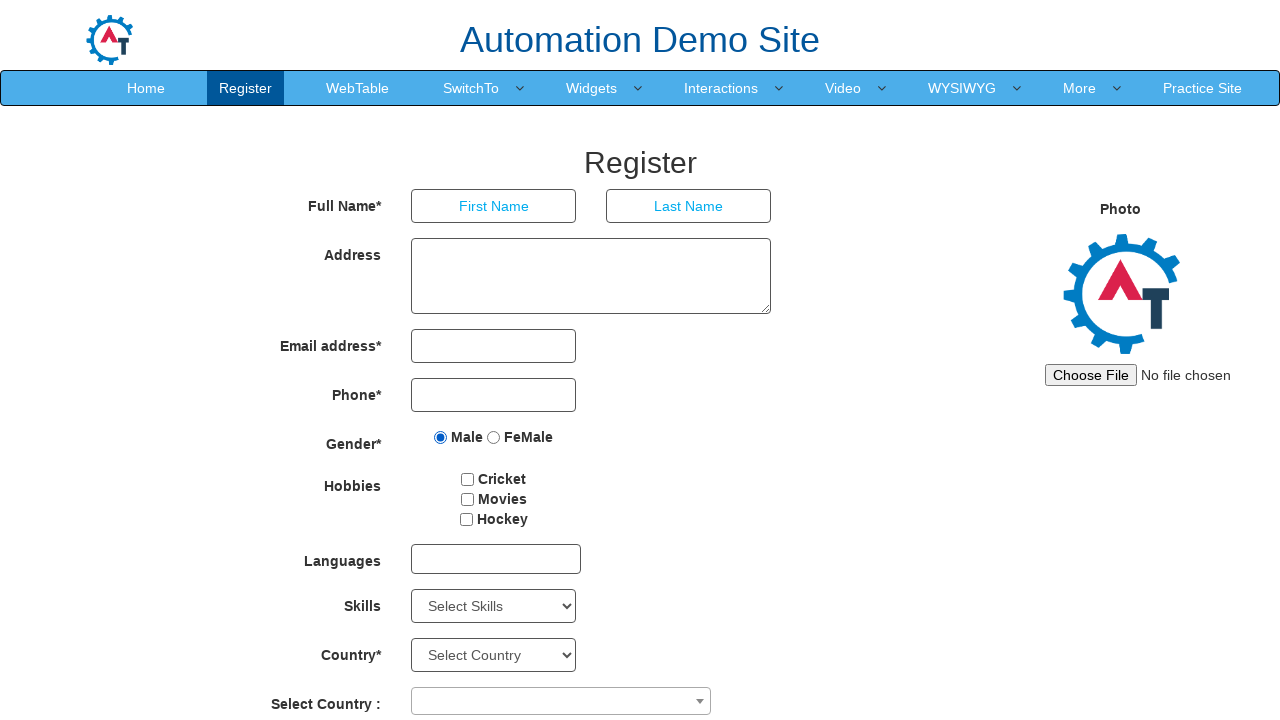

Located the Male radio button element
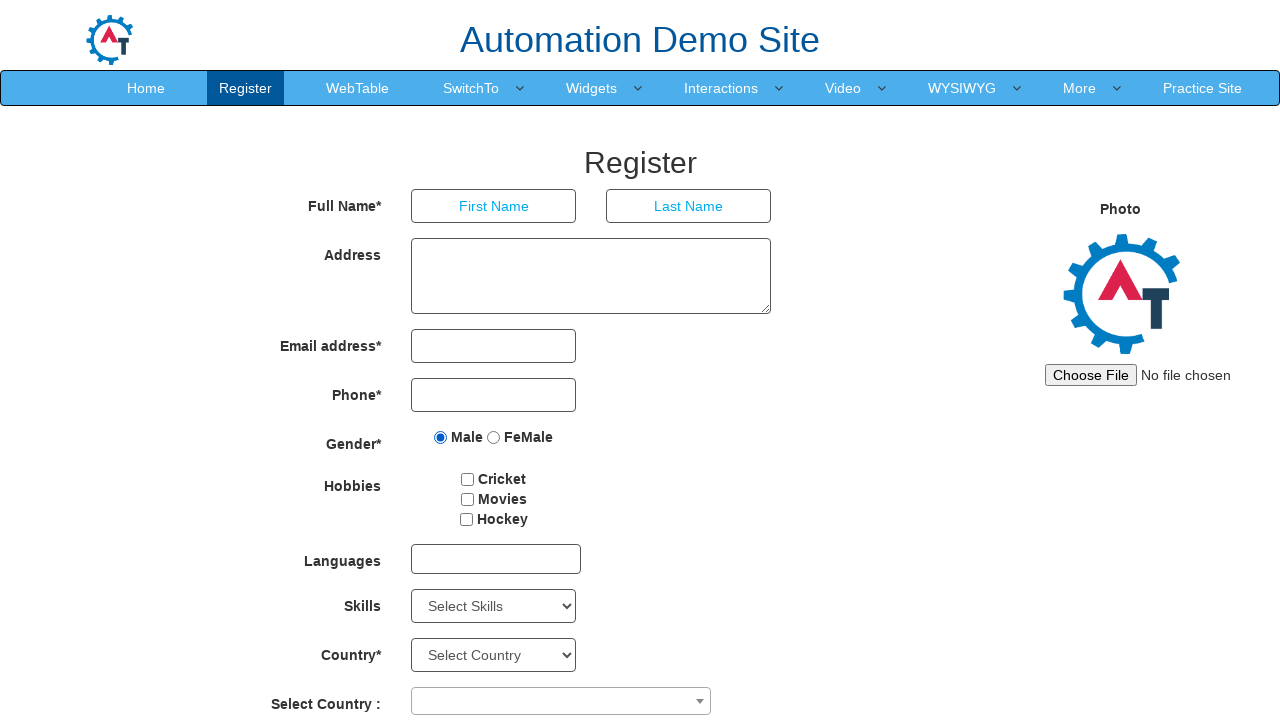

Verified that Male radio button is selected
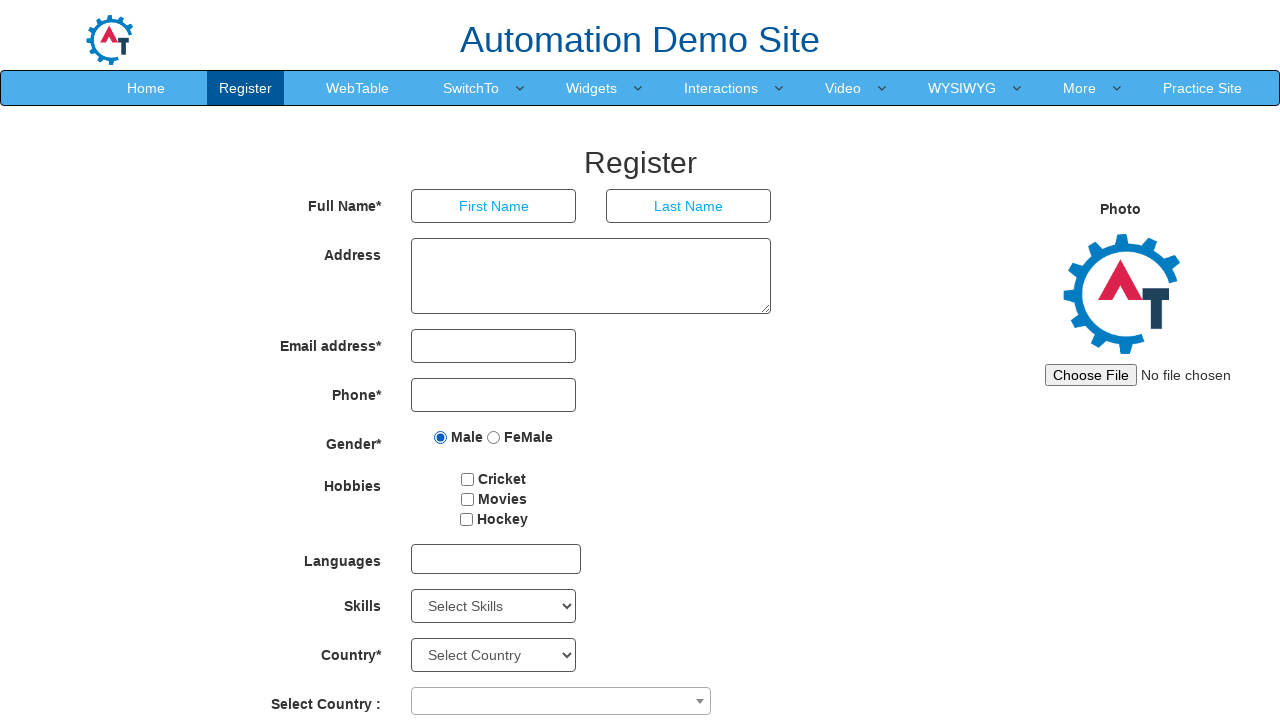

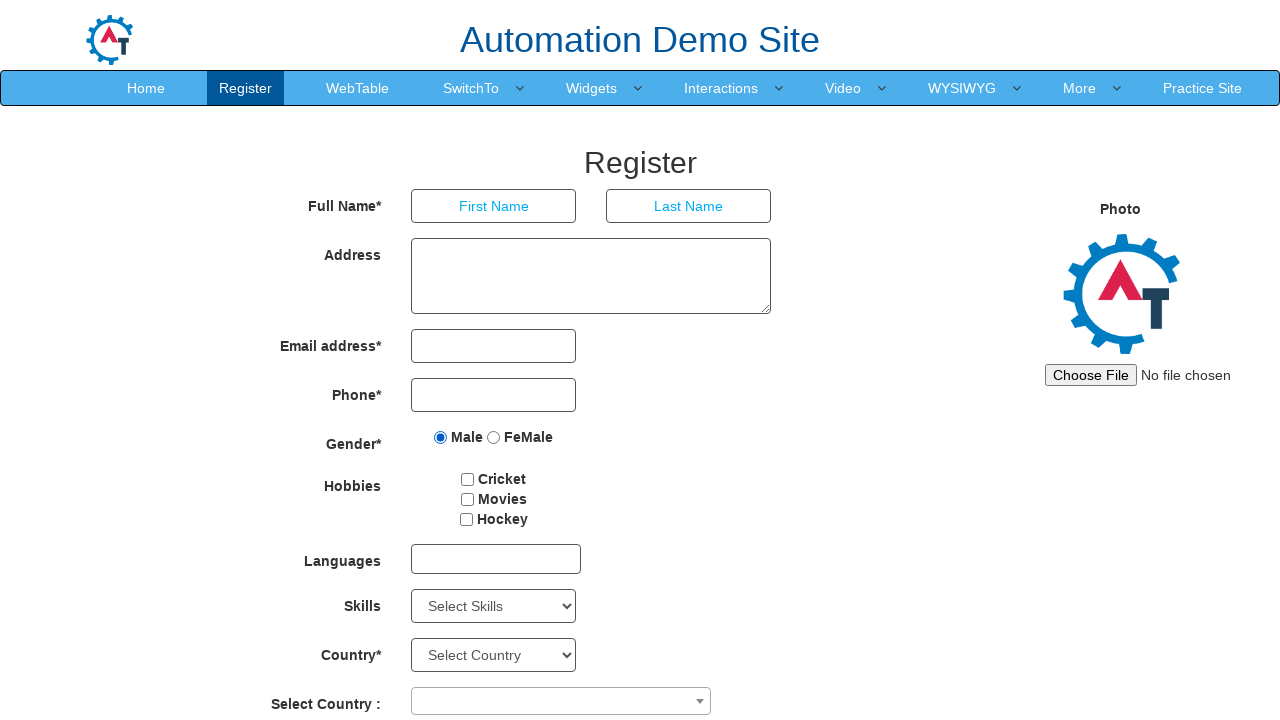